Navigates to Redmine website

Starting URL: https://www.redmine.org

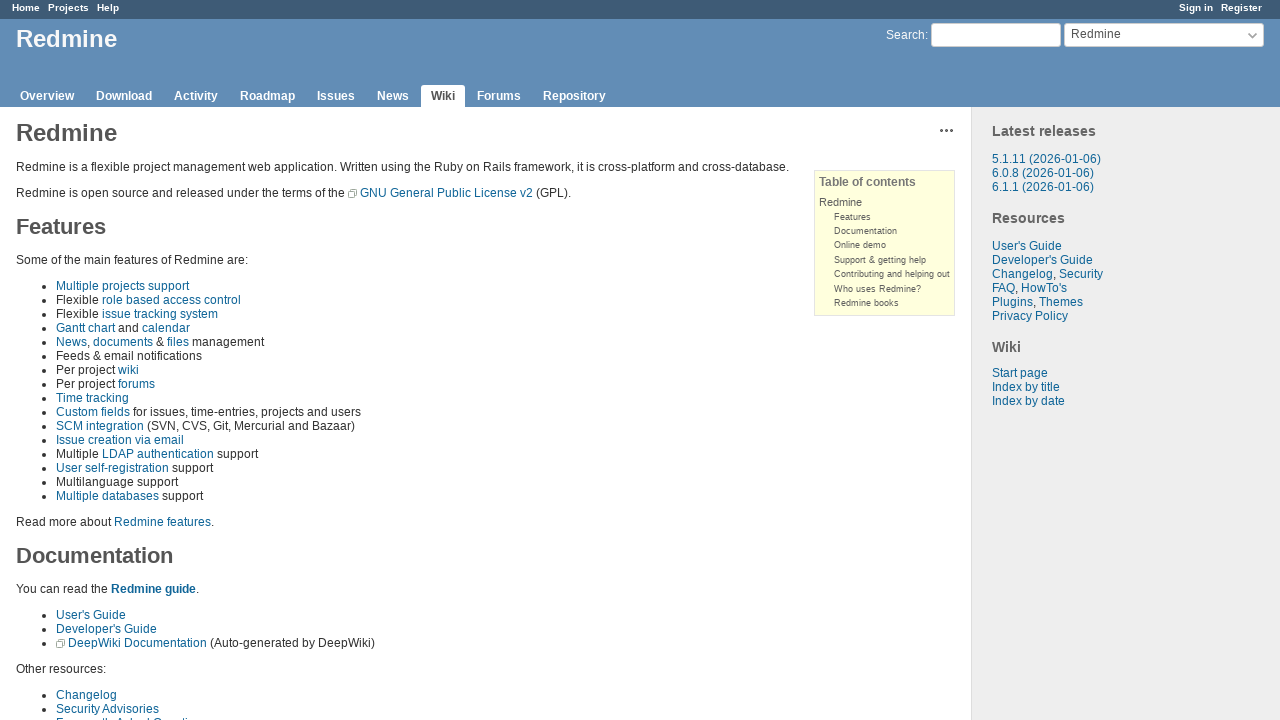

Loaded Redmine website at https://www.redmine.org
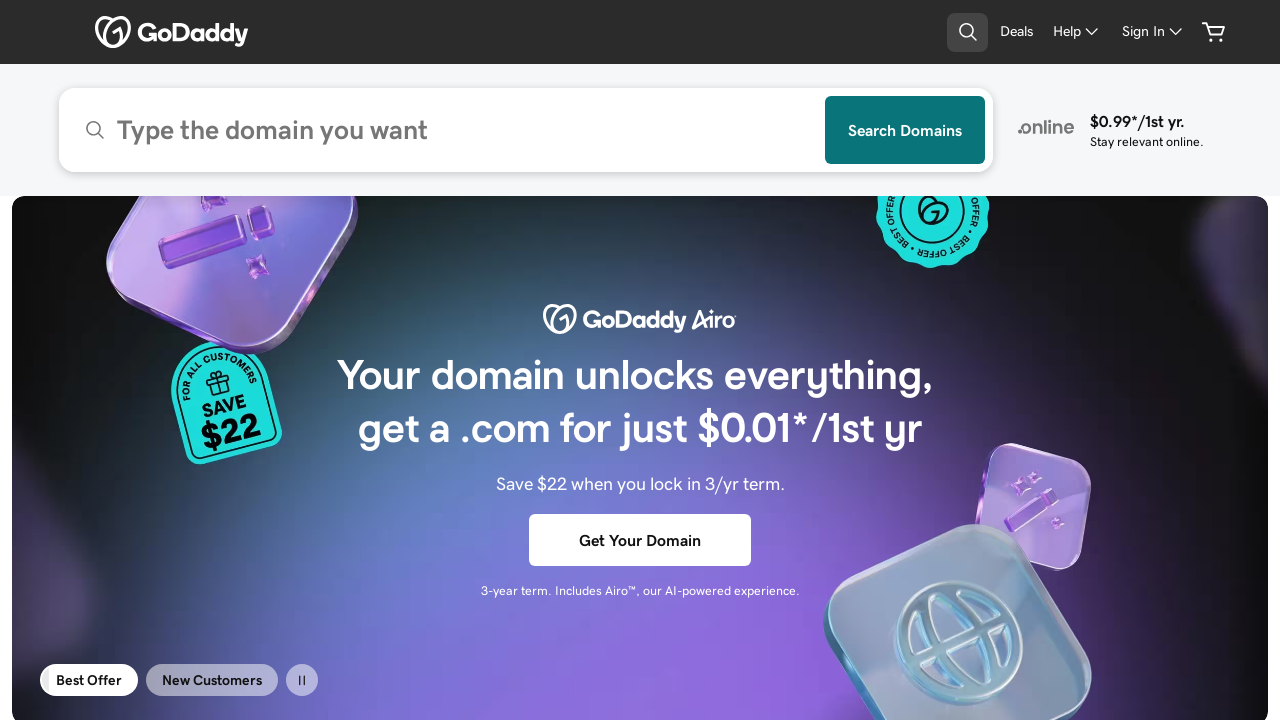

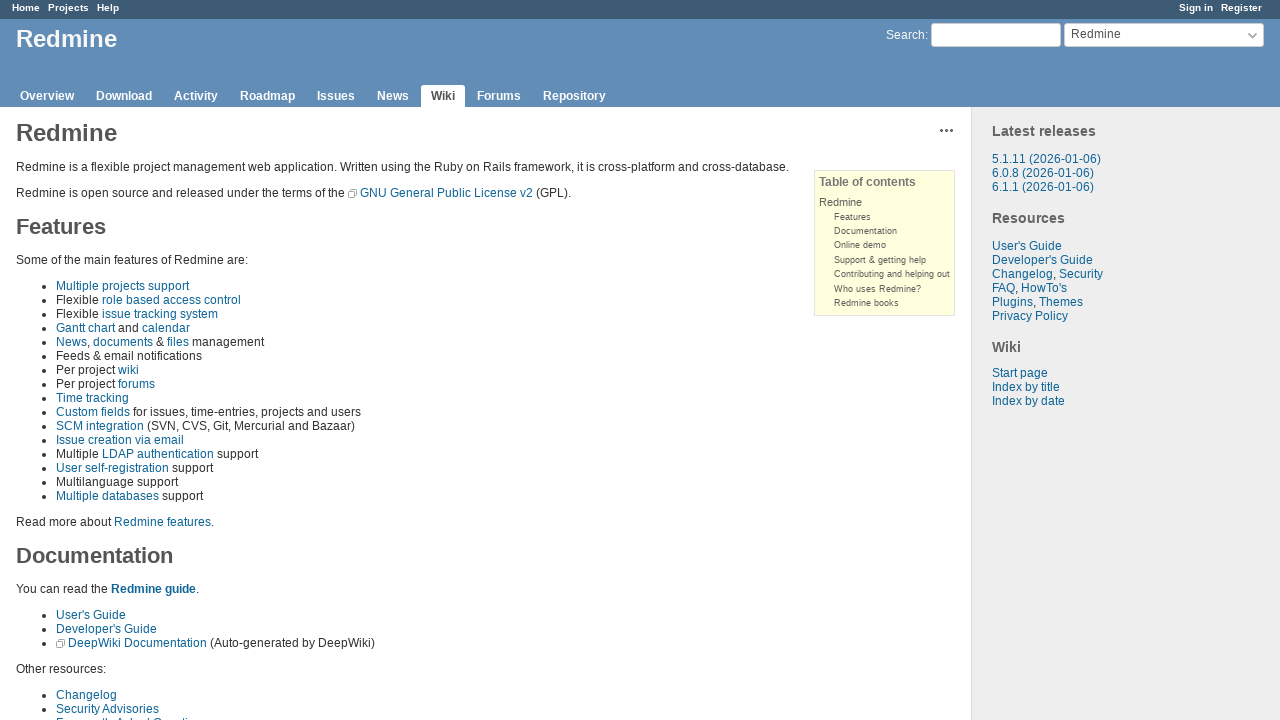